Tests confirmation dialog by clicking confirm button and accepting the dialog

Starting URL: https://rahulshettyacademy.com/AutomationPractice/

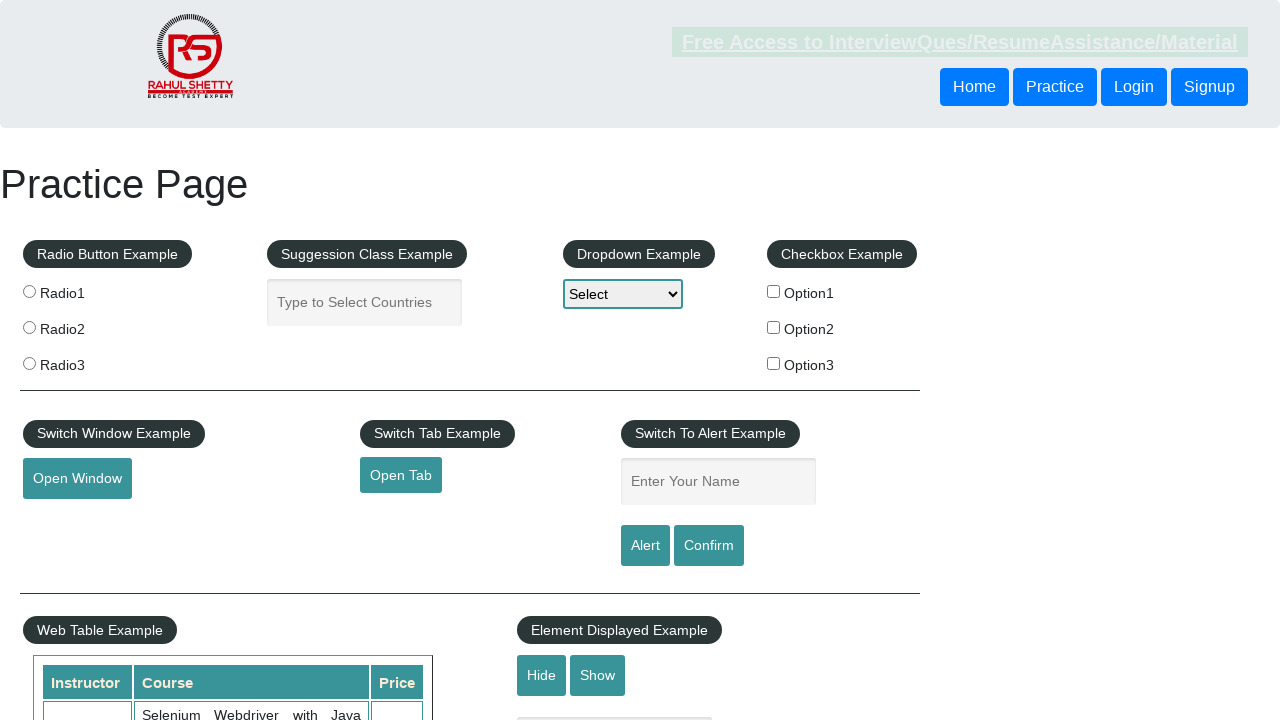

Set up dialog handler to accept confirmation popup
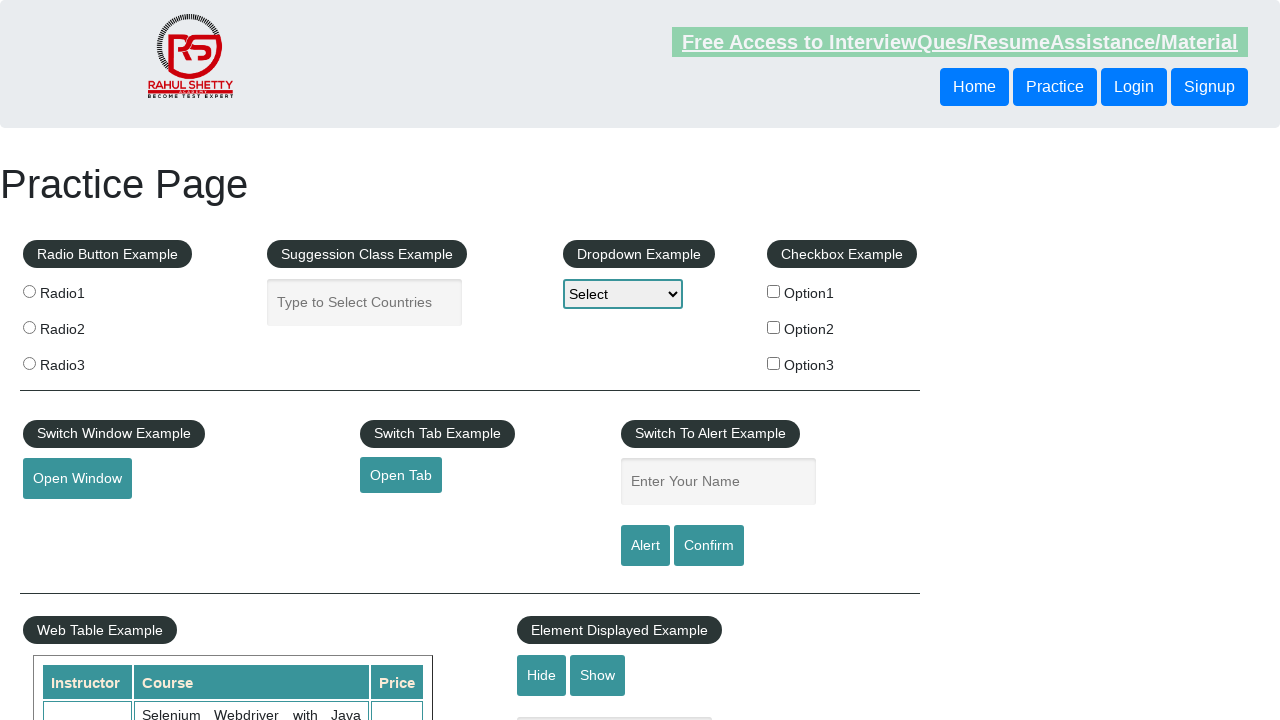

Clicked confirm button to trigger confirmation dialog at (709, 546) on #confirmbtn
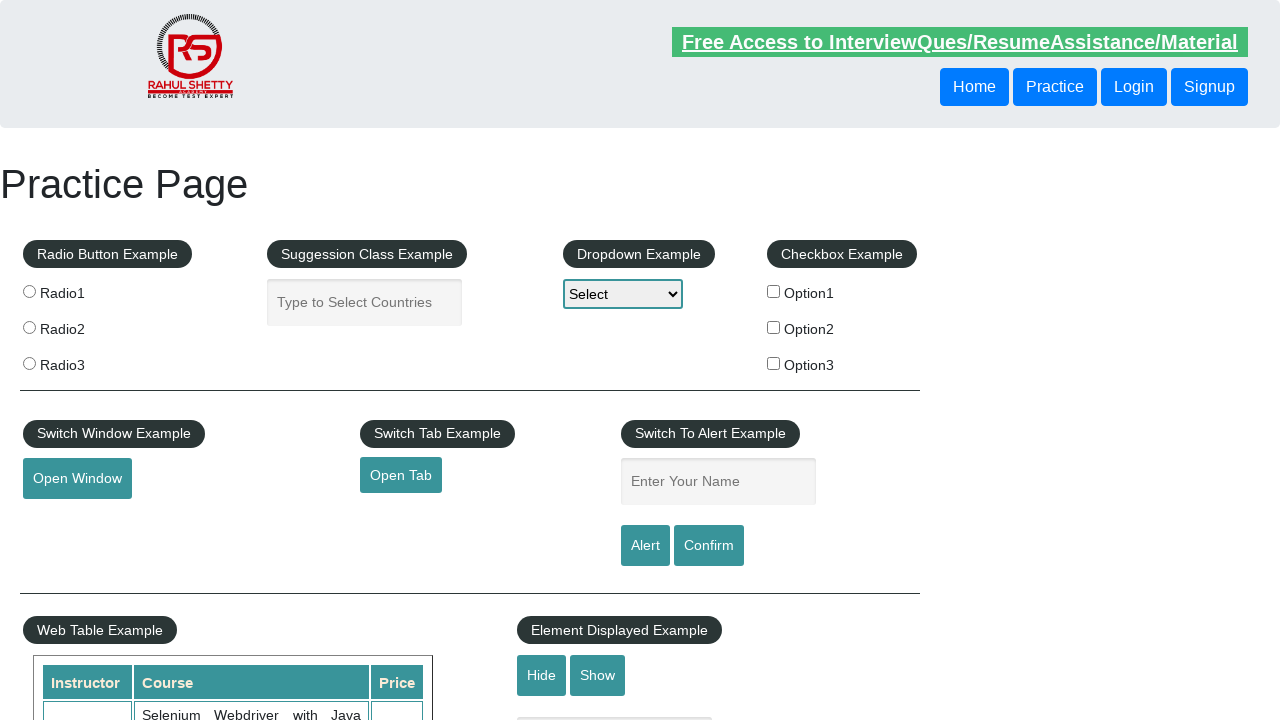

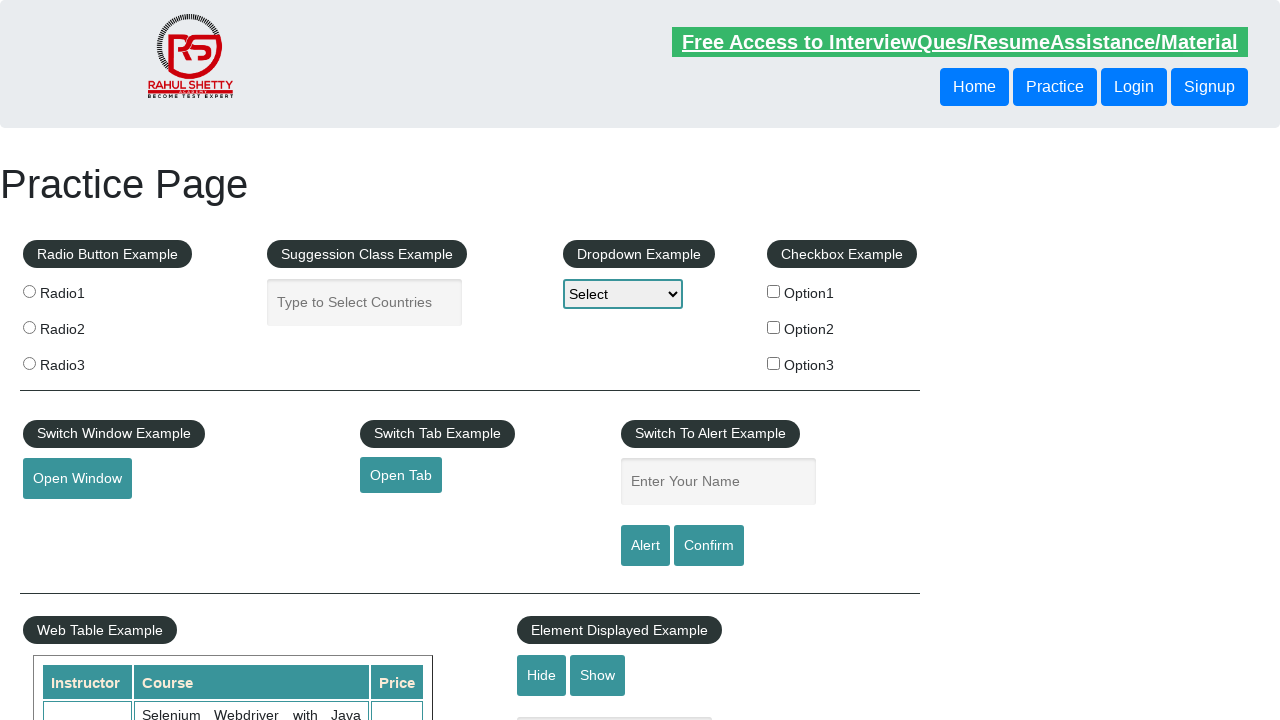